Tests multiple checkbox selection functionality by clicking three checkboxes and submitting the form

Starting URL: https://www.qa-practice.com/elements/checkbox/mult_checkbox

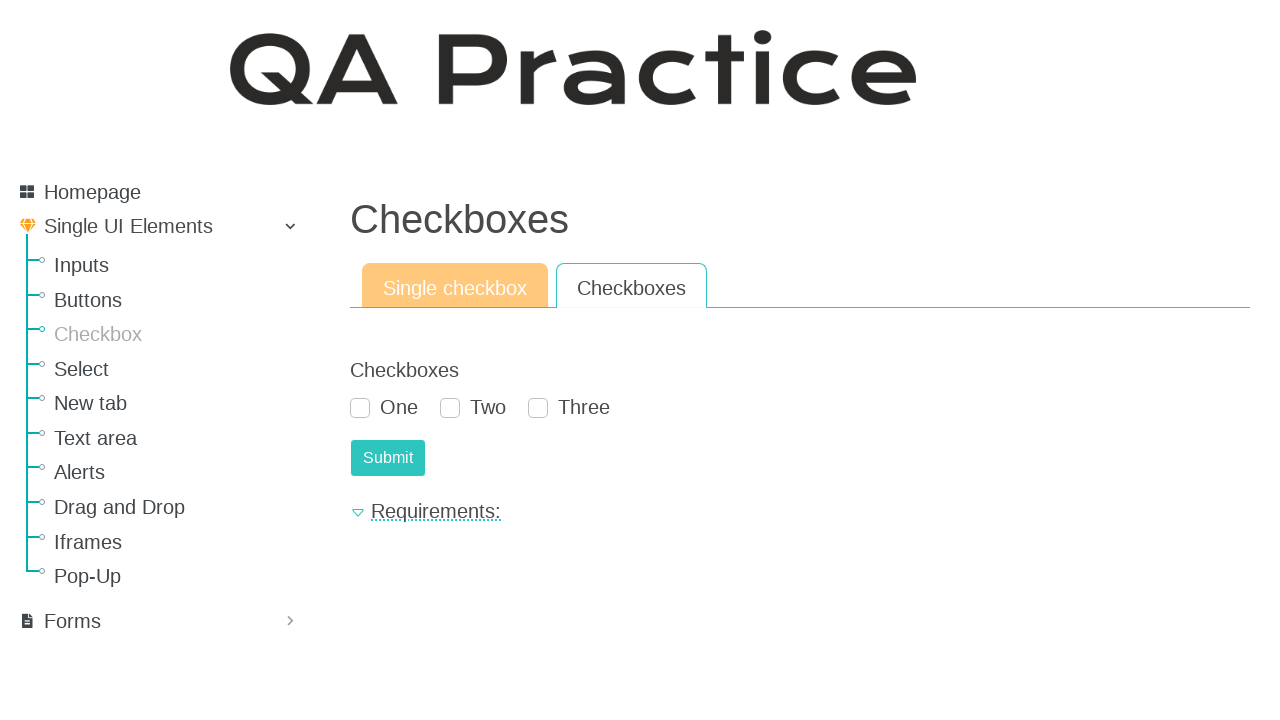

Clicked first checkbox at (360, 408) on #id_checkboxes_0
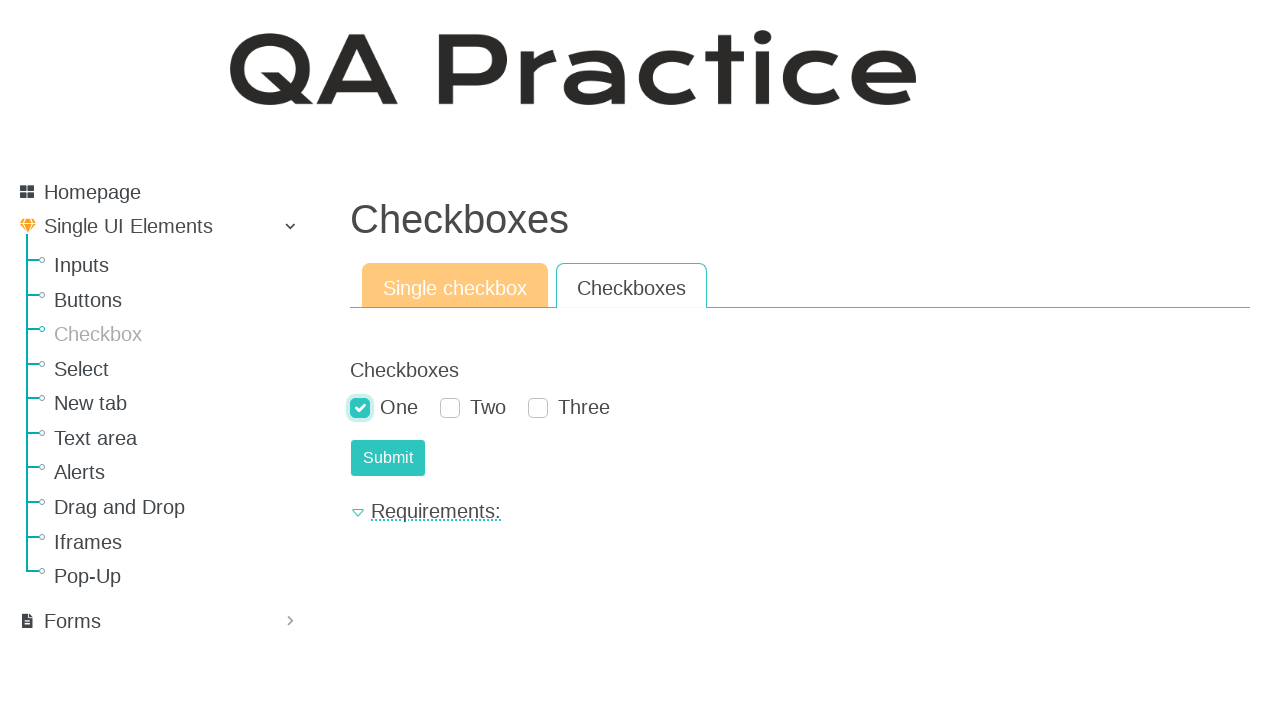

Clicked second checkbox at (450, 408) on #id_checkboxes_1
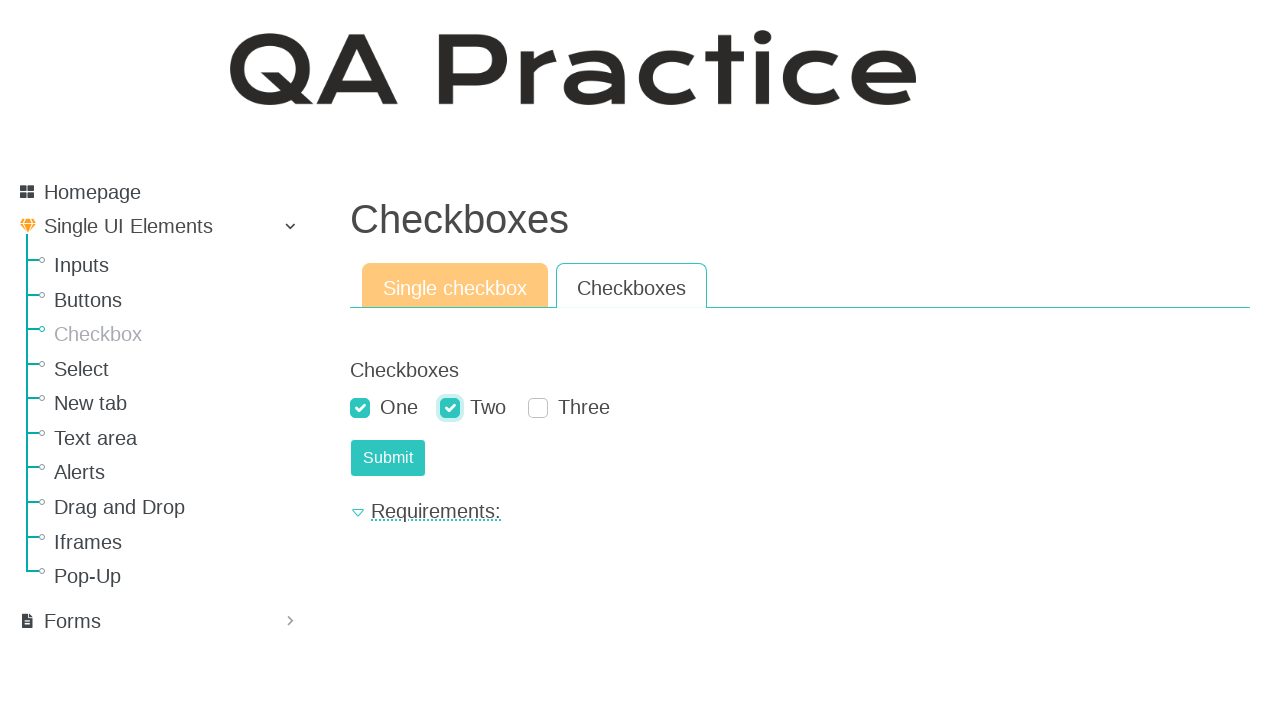

Clicked third checkbox at (538, 408) on #id_checkboxes_2
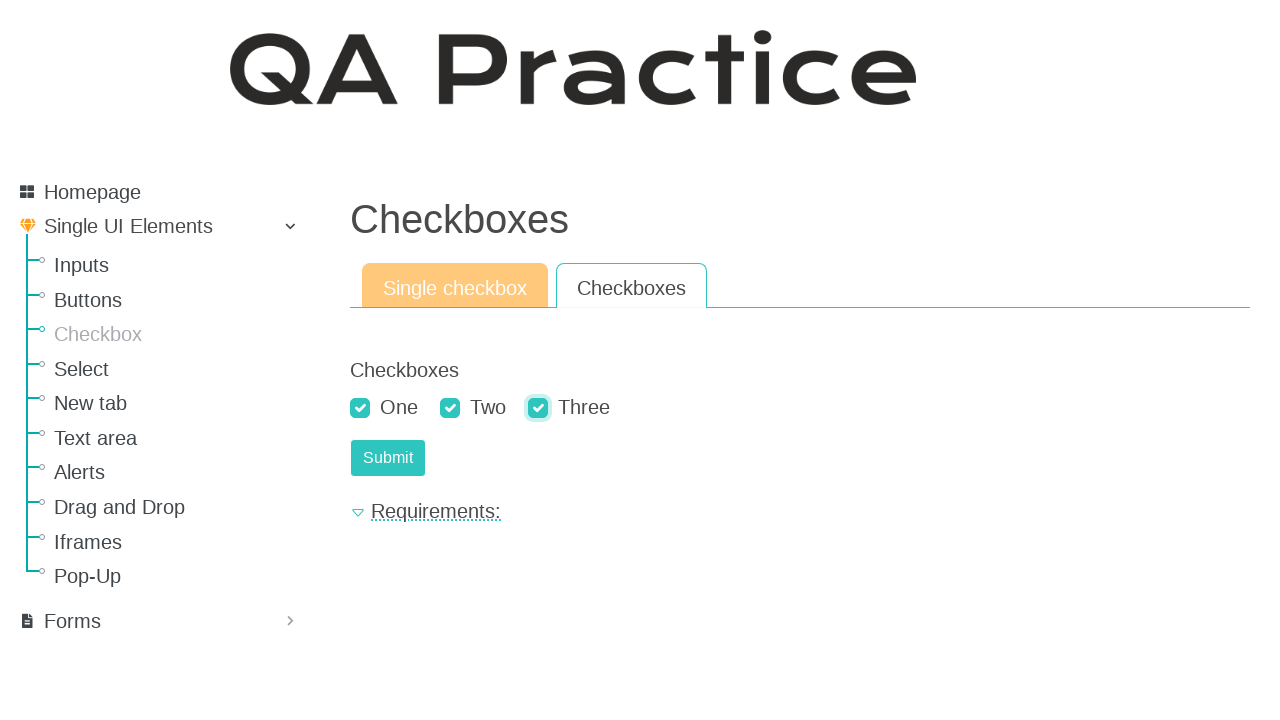

Clicked submit button to submit form with all three checkboxes selected at (388, 458) on #submit-id-submit
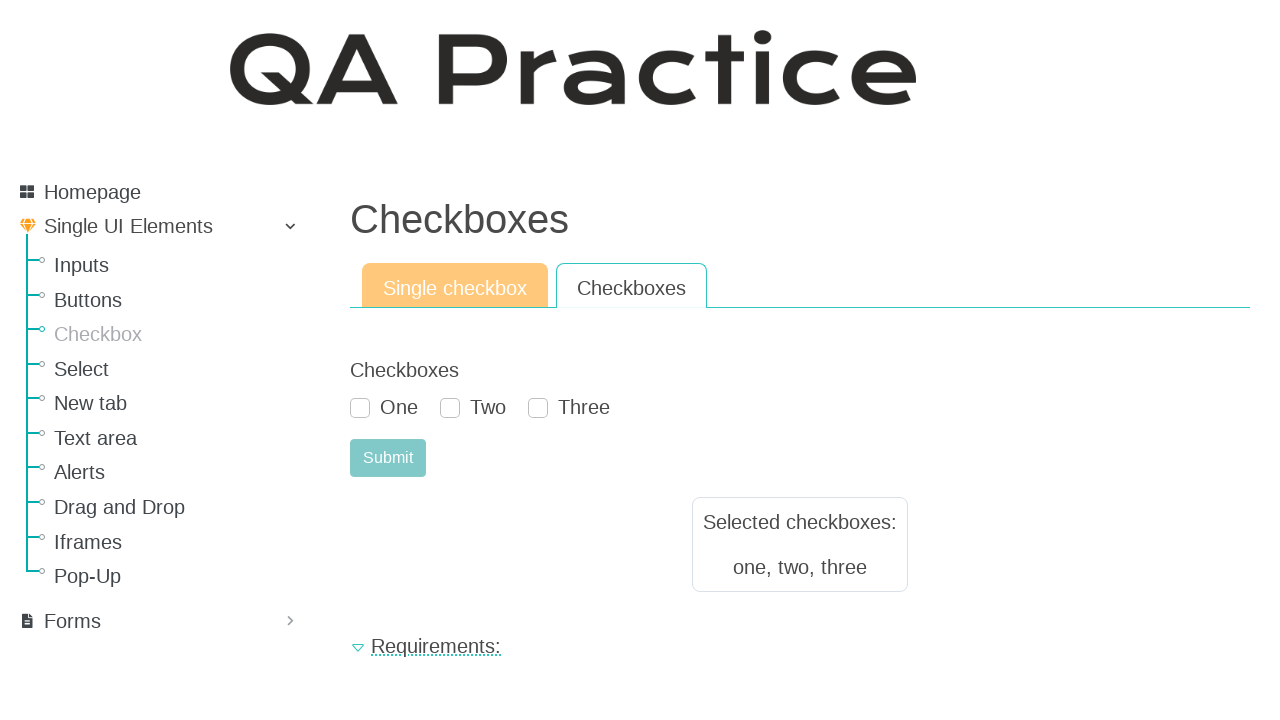

Result appeared after form submission
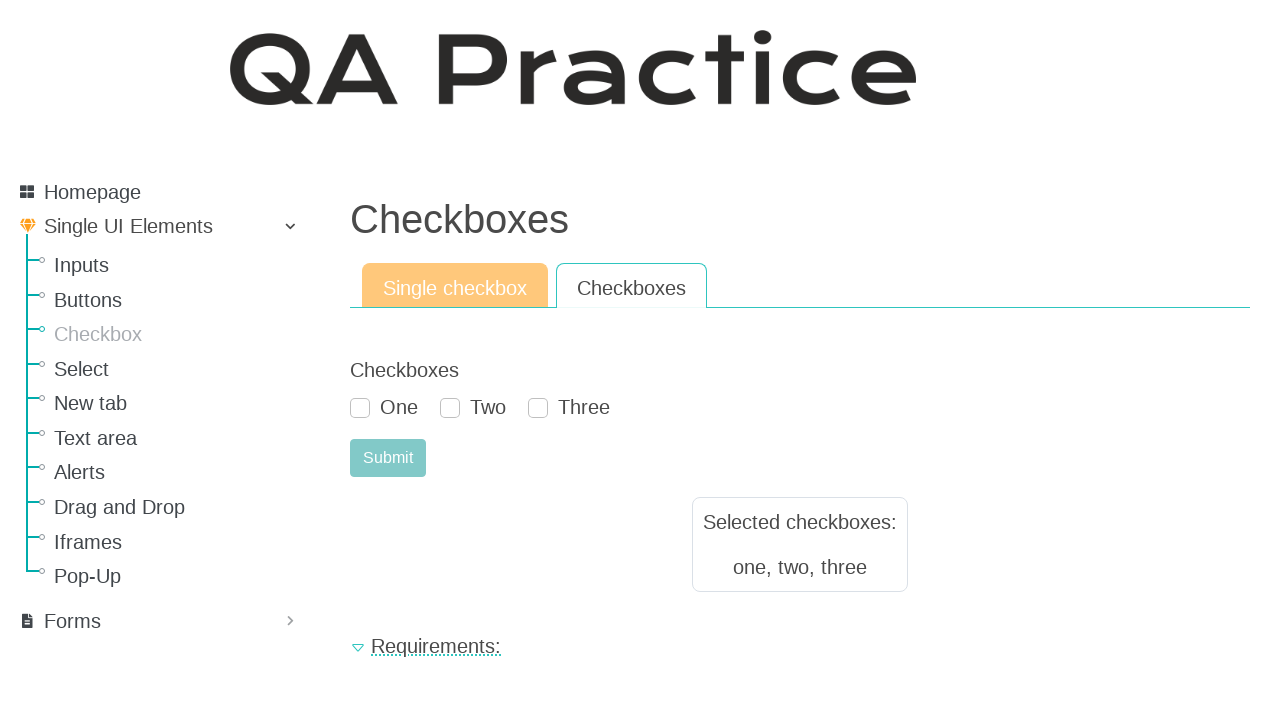

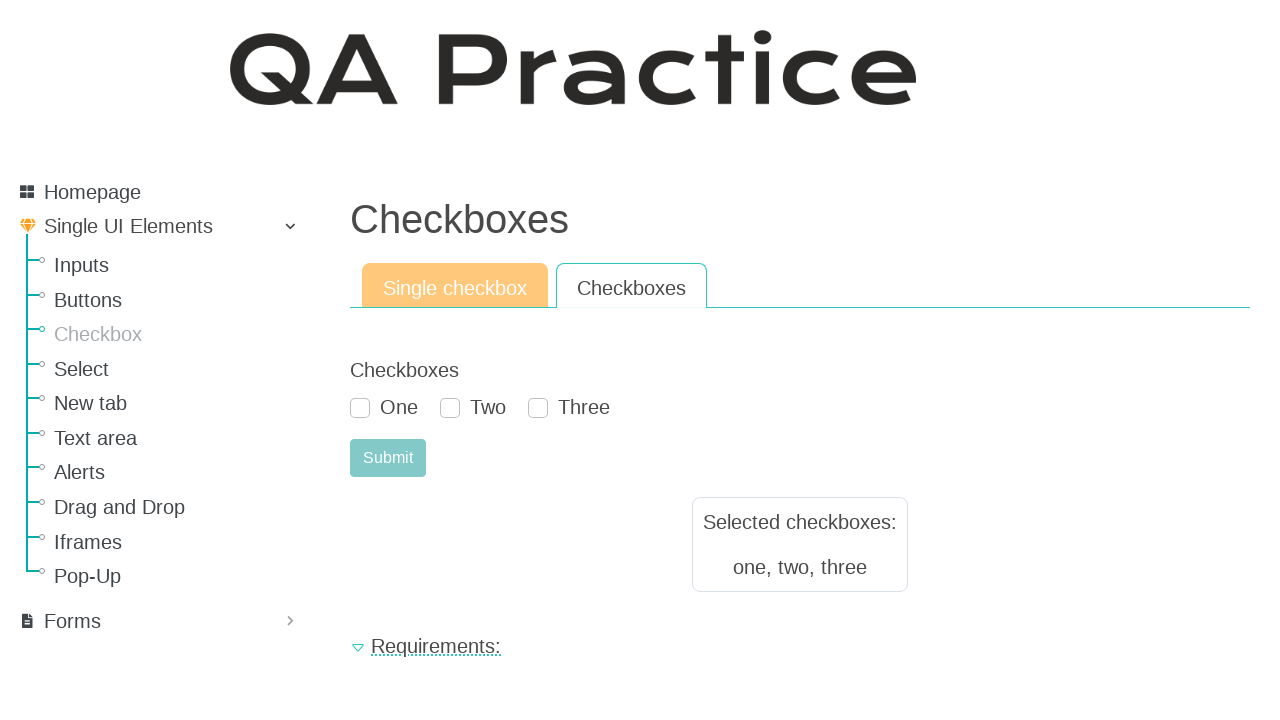